Tests the Disappearing Elements page by attempting to click the Gallery link, refreshing the page up to 5 times if the link is not visible, and verifying navigation to the gallery page.

Starting URL: http://the-internet.herokuapp.com/disappearing_elements

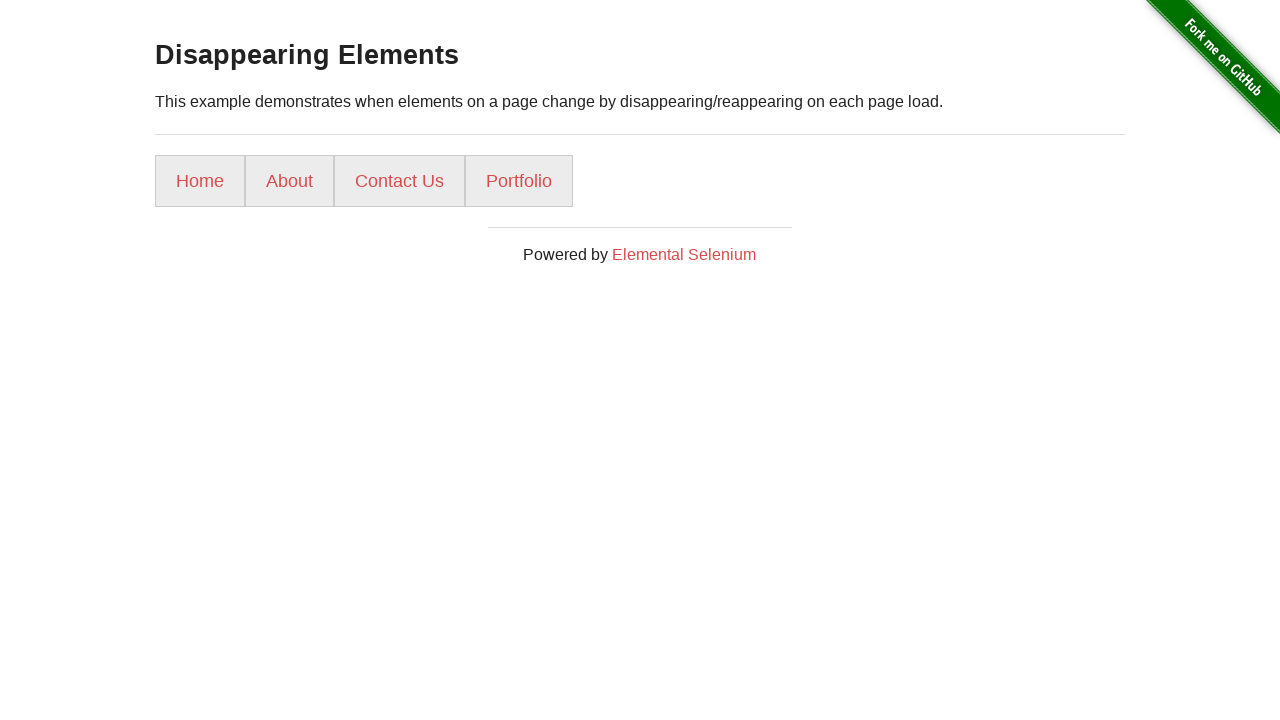

Located Gallery link
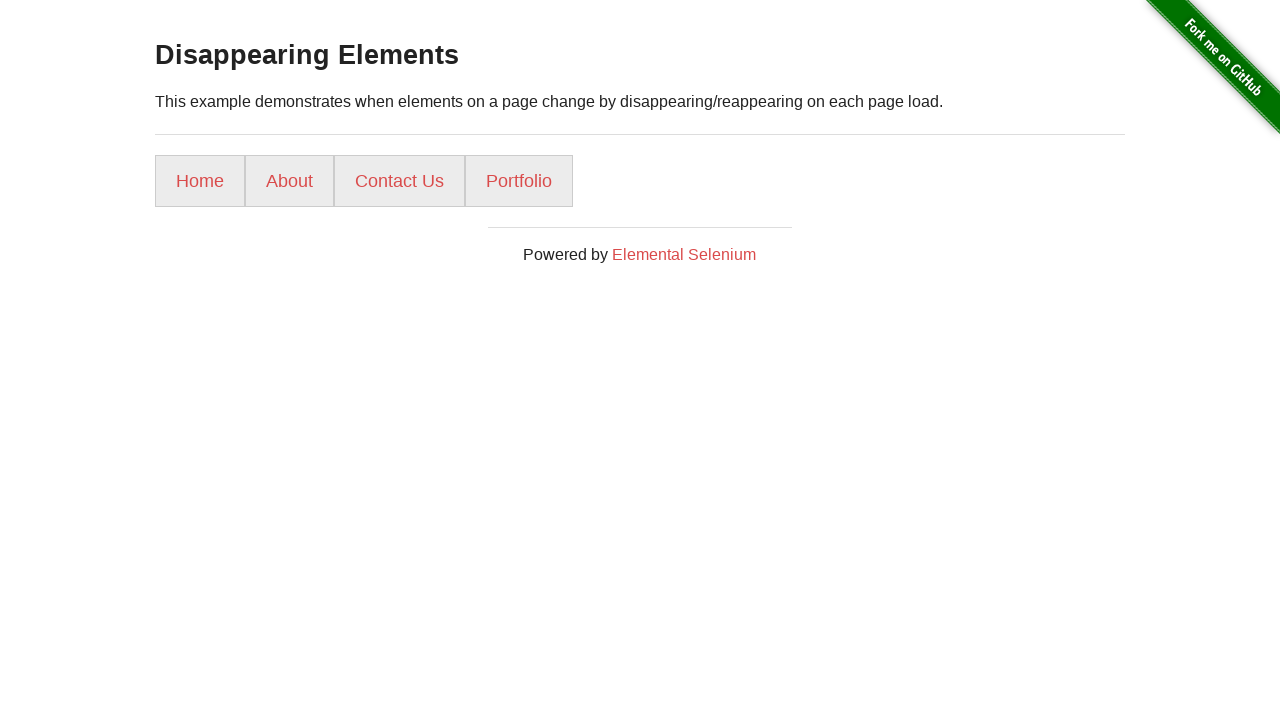

Gallery link not found, reloaded page (attempt 1)
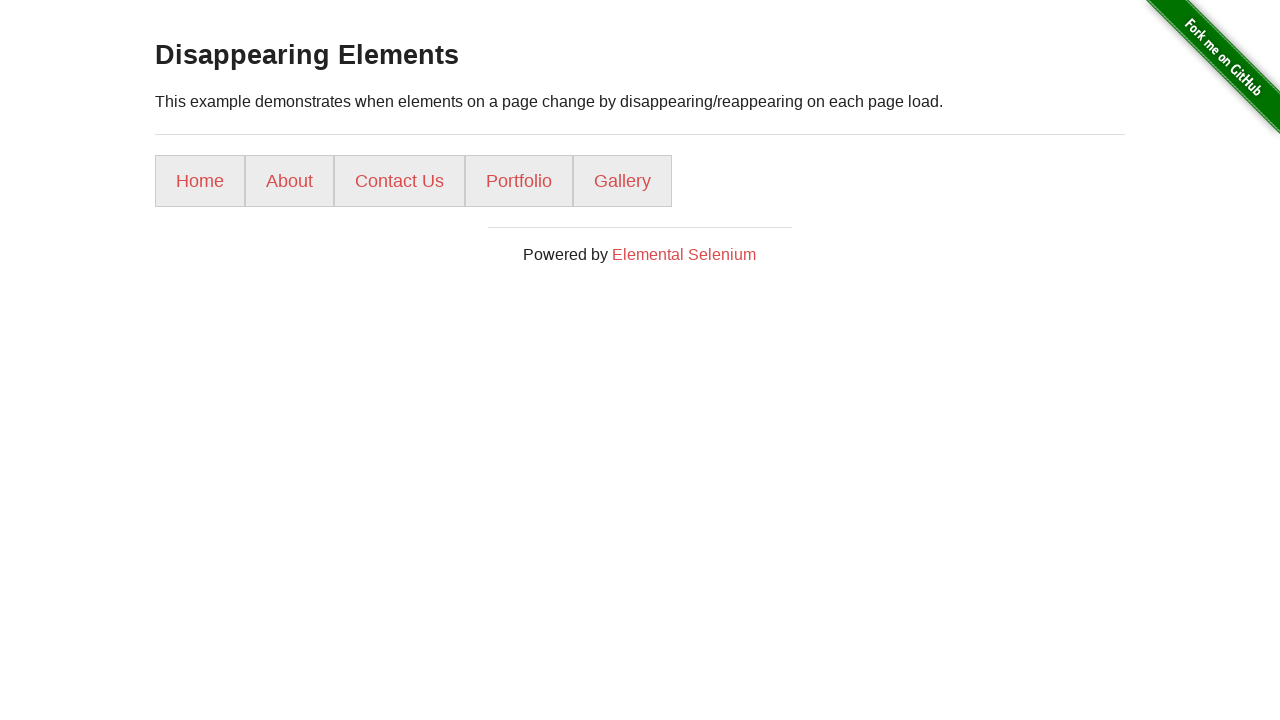

Located Gallery link
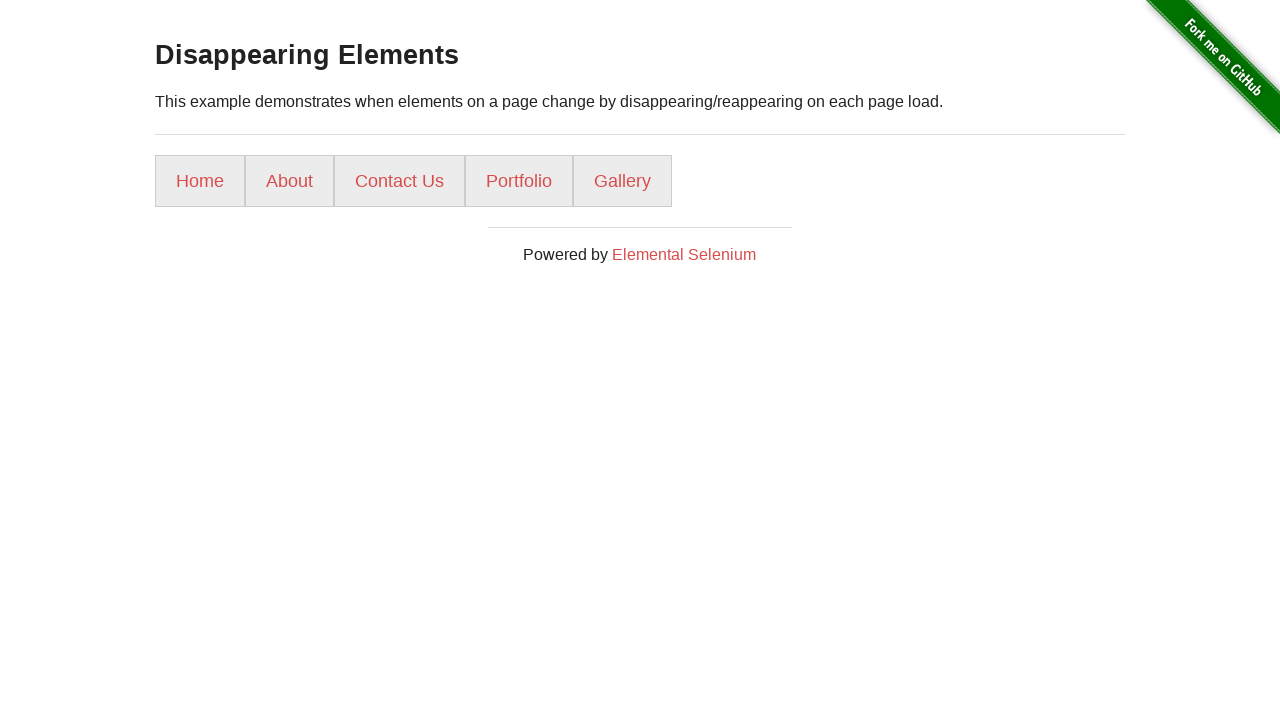

Clicked Gallery link at (622, 181) on a:text('Gallery')
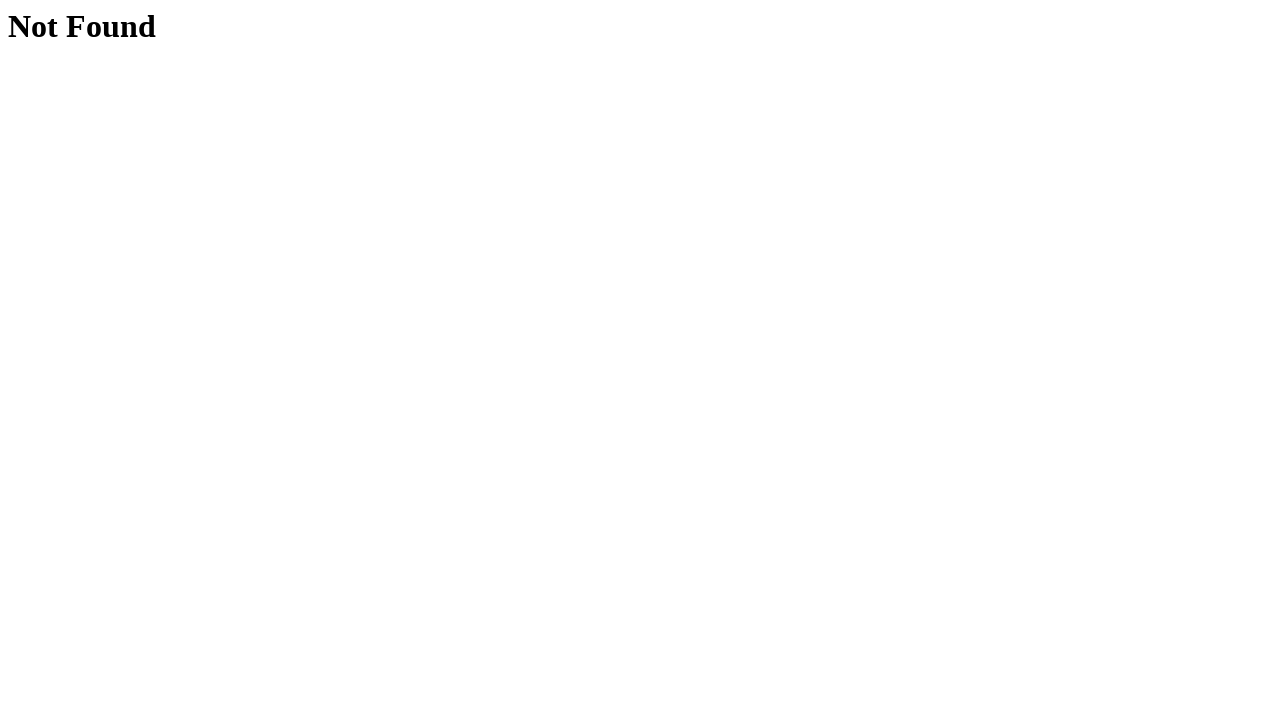

Verified navigation to gallery page
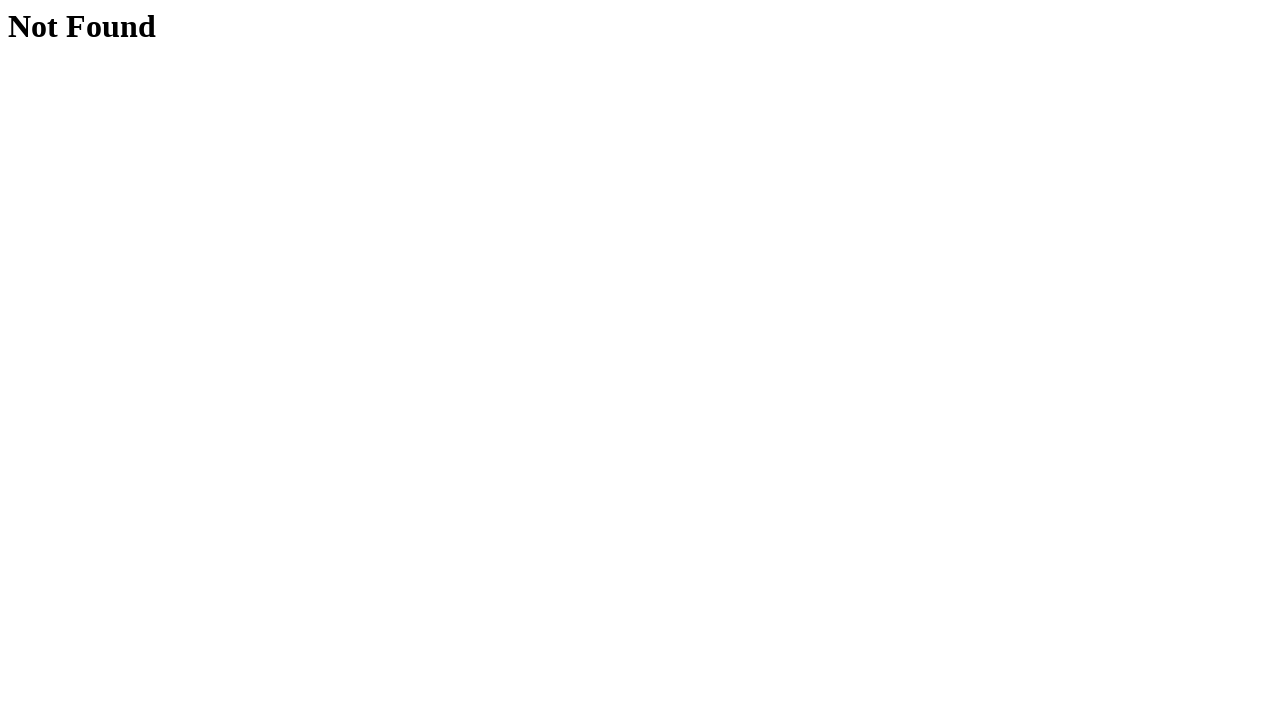

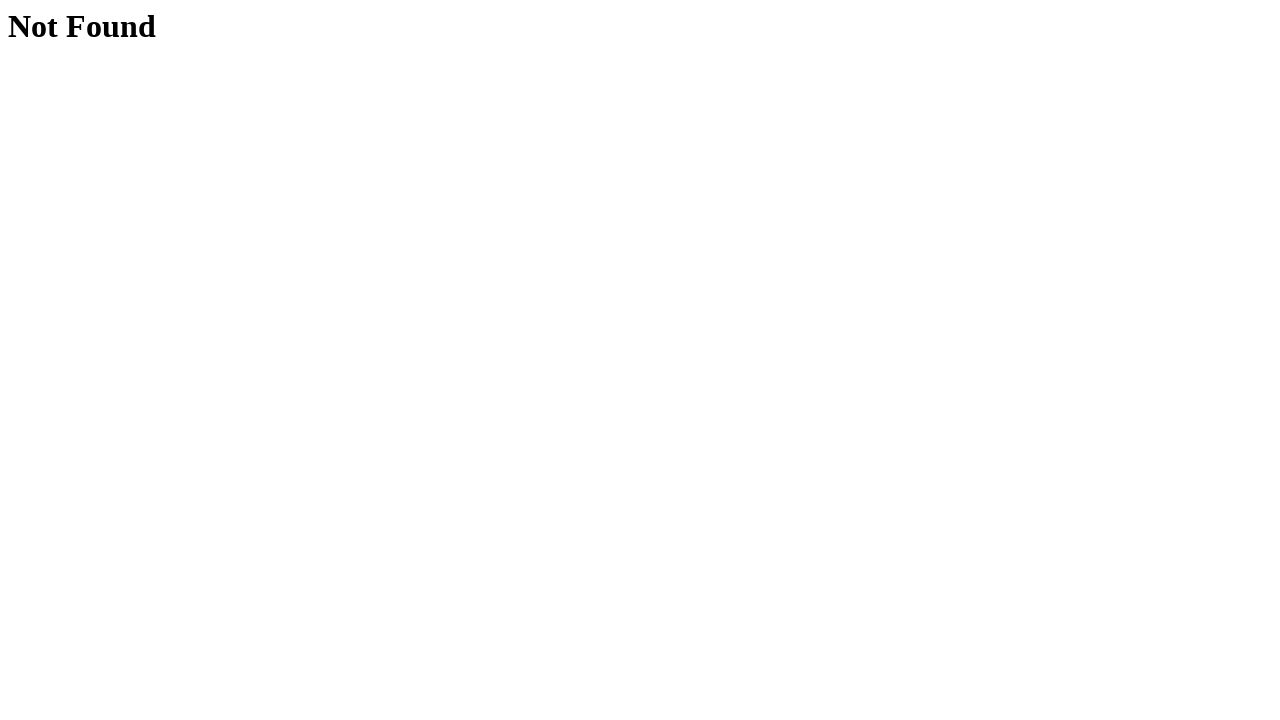